Tests right-click (context click) functionality on a button element at demoqa.com

Starting URL: https://demoqa.com/buttons

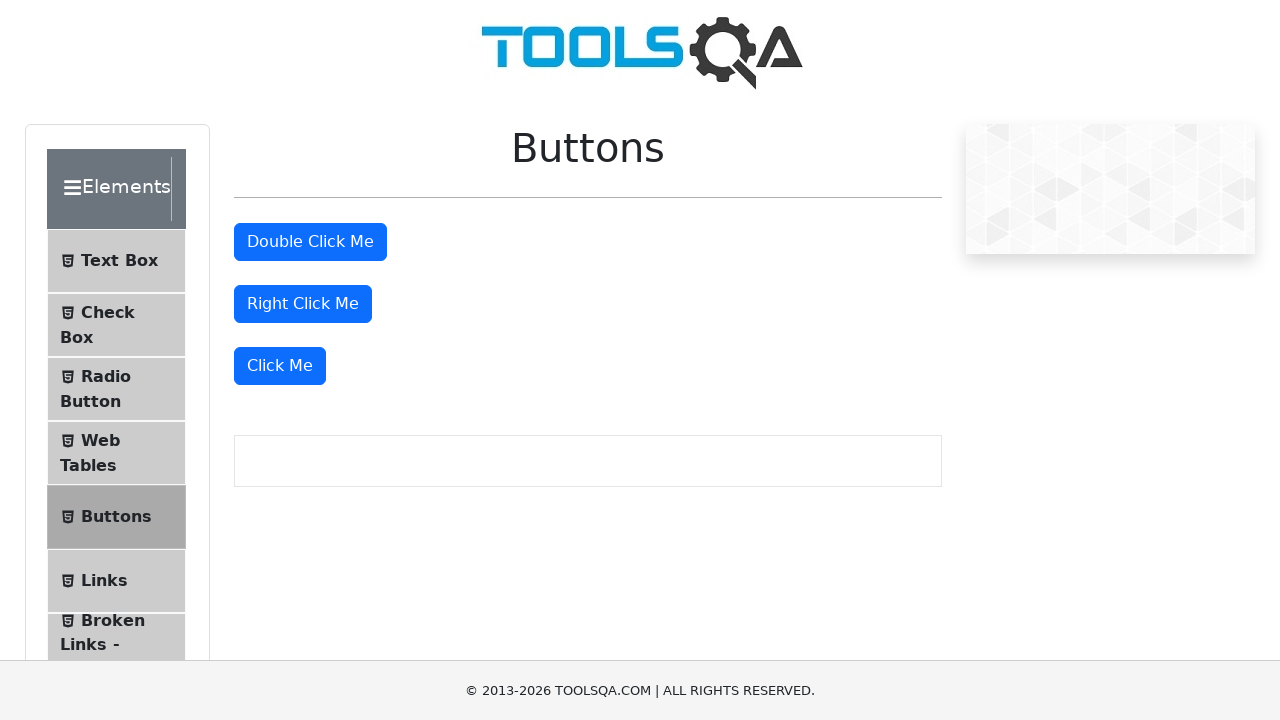

Navigated to DemoQA buttons test page
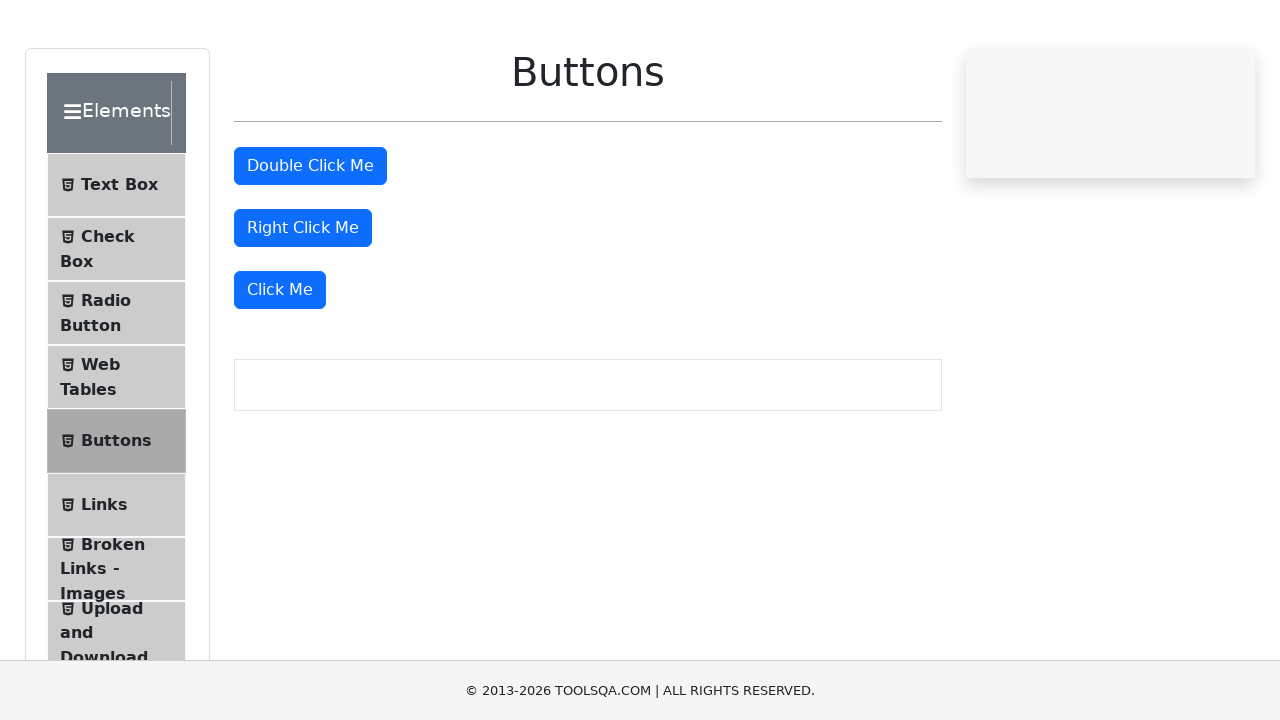

Right-clicked on the right-click button element at (303, 304) on #rightClickBtn
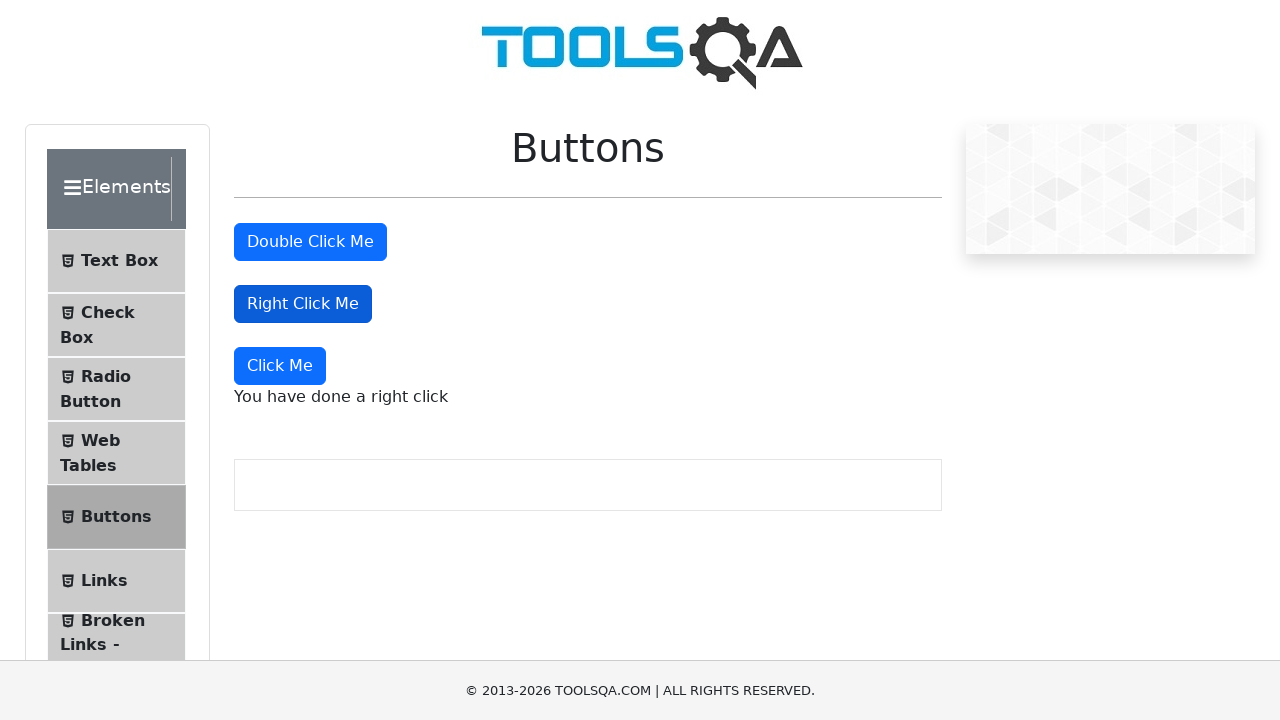

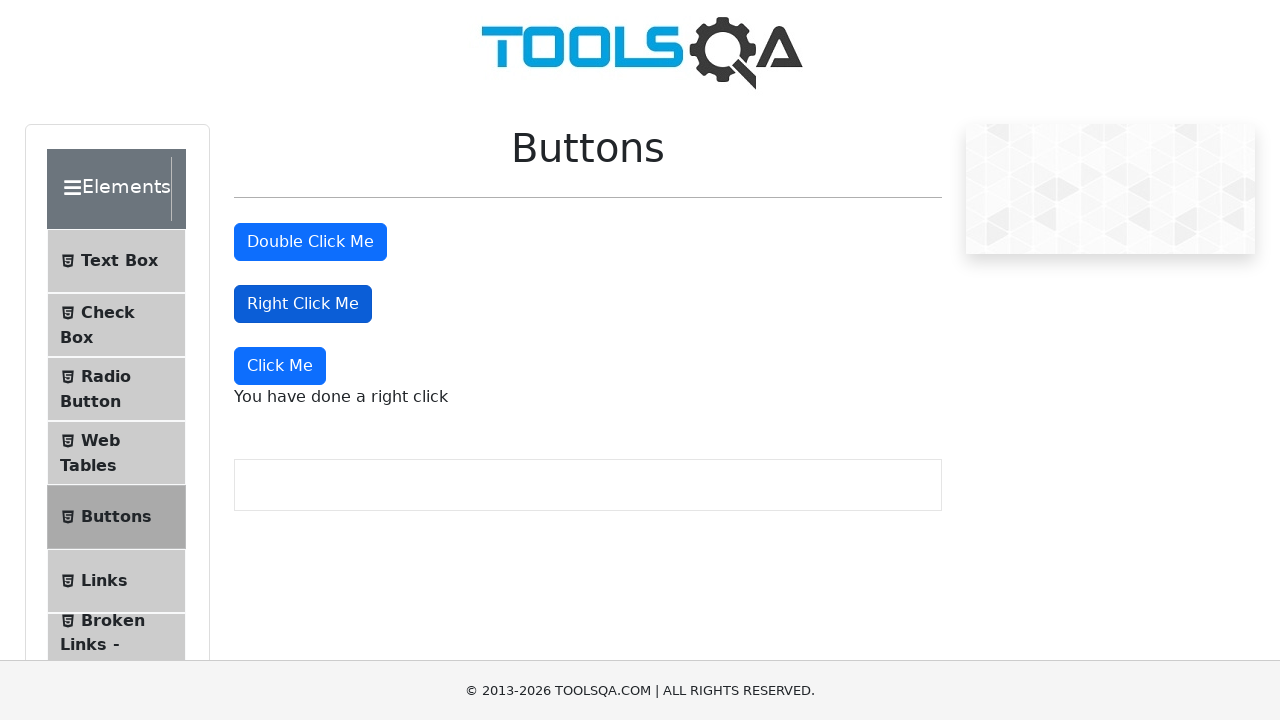